Tests file download functionality by navigating to a download page and clicking on a file link to download it

Starting URL: https://the-internet.herokuapp.com/download

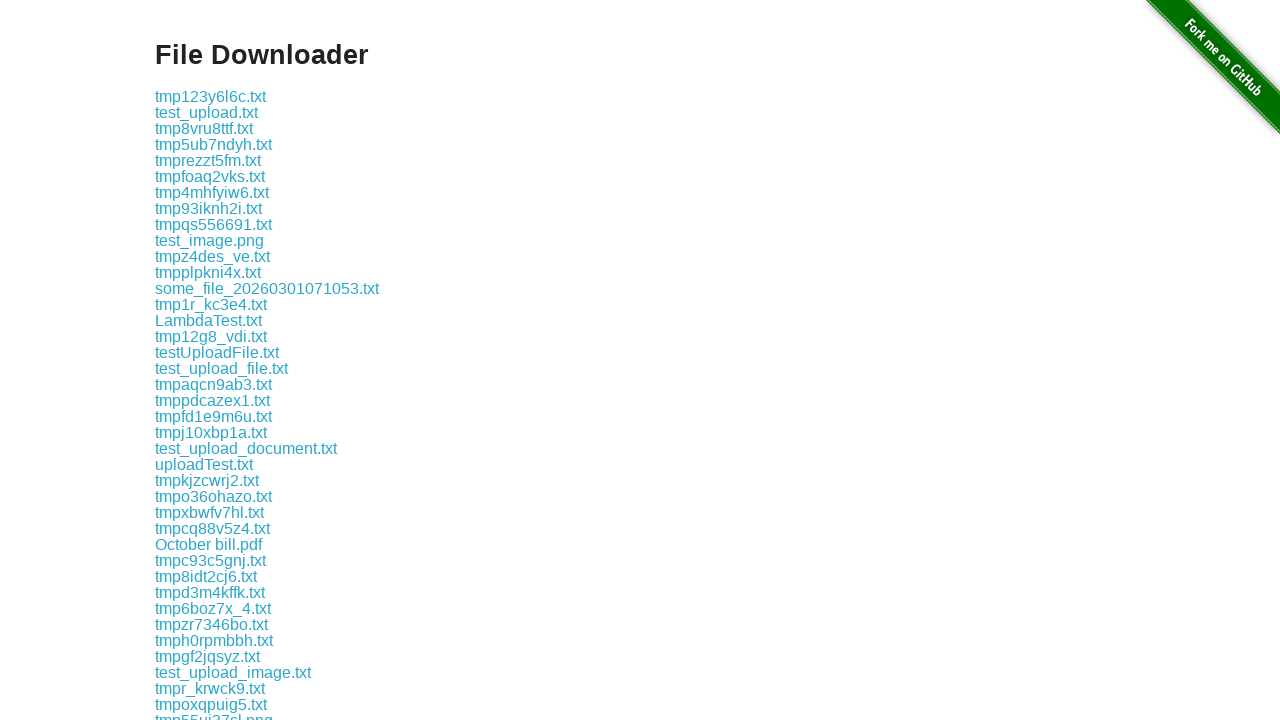

Clicked on 'some-file.txt' link to initiate download at (198, 360) on xpath=//a[text()='some-file.txt']
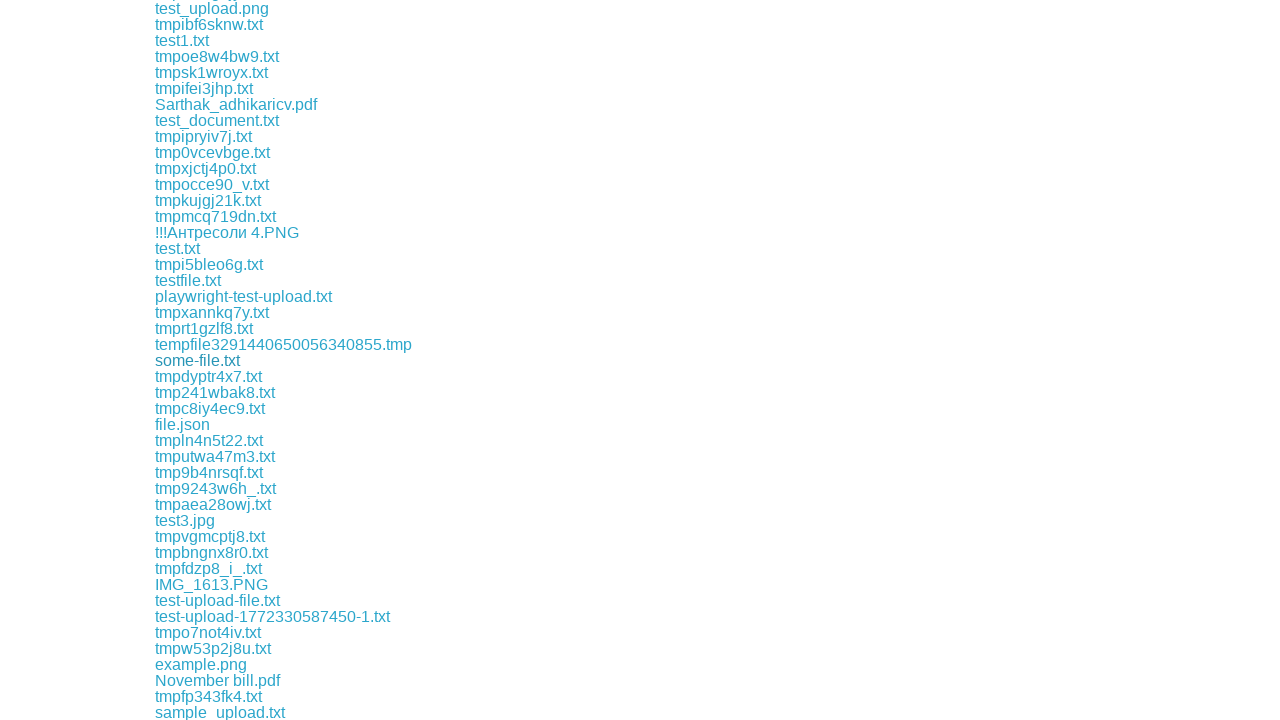

Waited 2 seconds for download to initiate
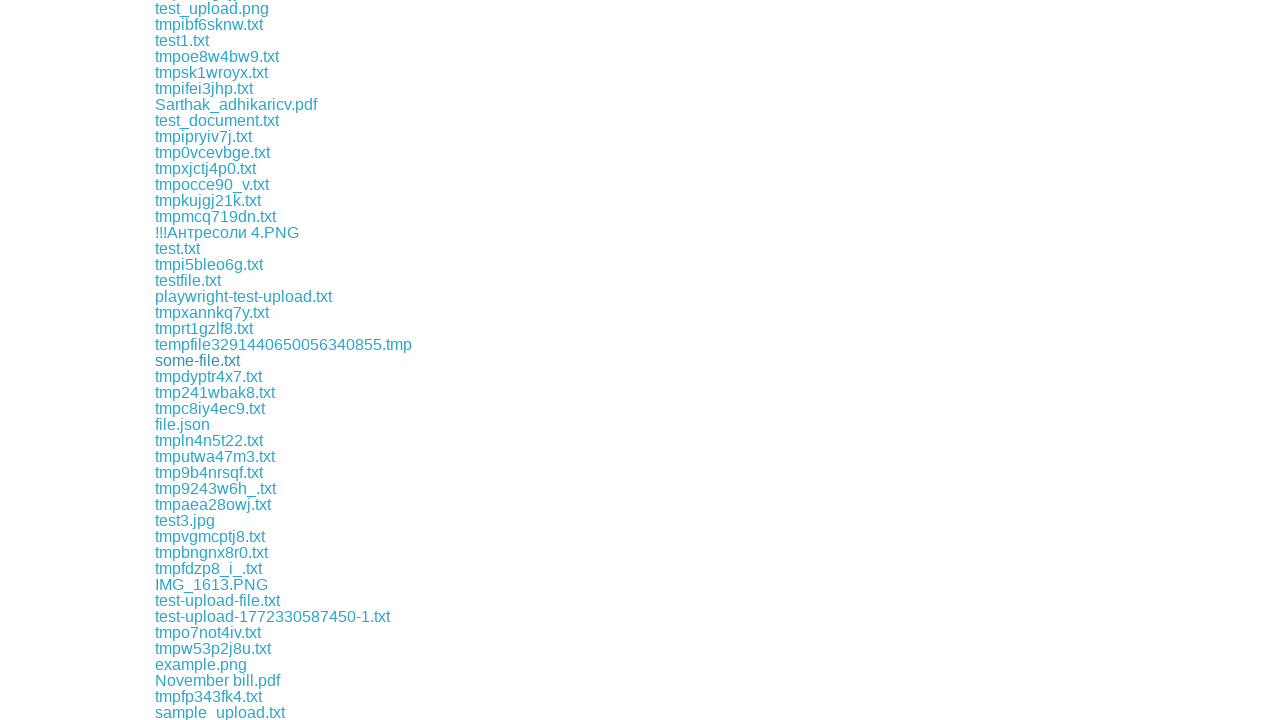

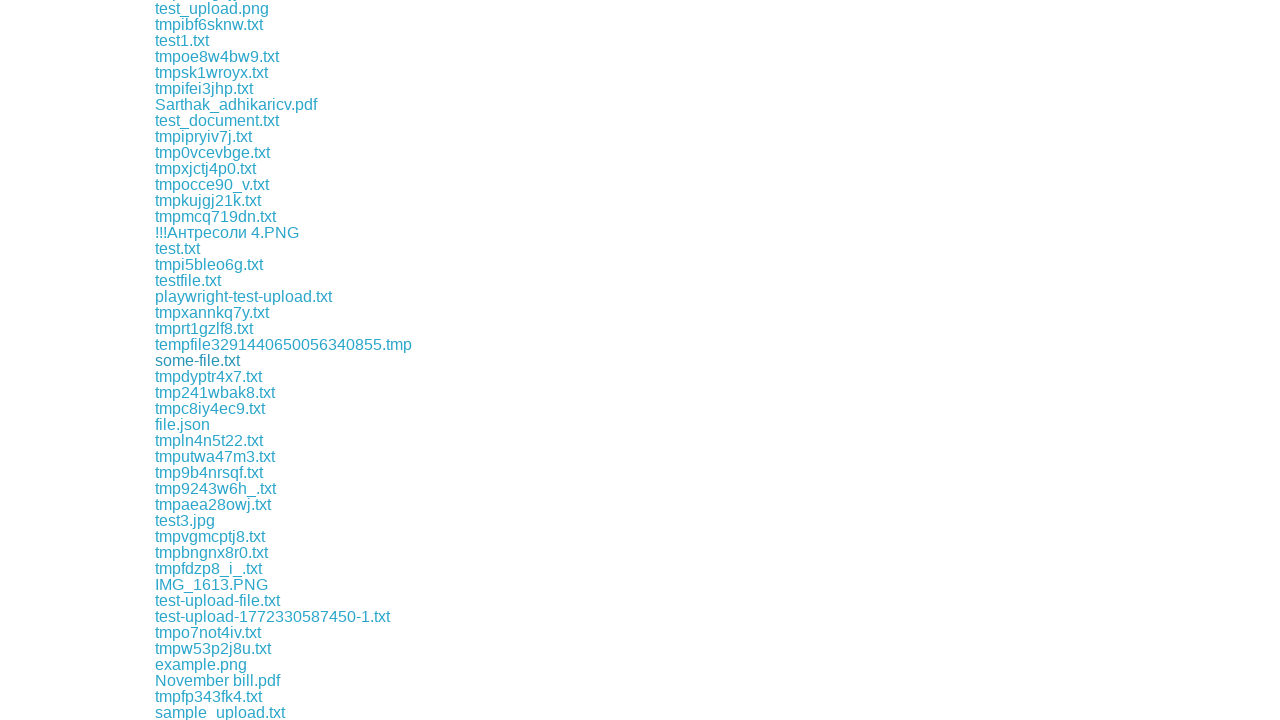